Tests keyboard shortcut functionality by typing text in the first name field, selecting all and copying it, then navigating to the same page again and pasting the copied text into the last name field.

Starting URL: https://grotechminds.com/registration/

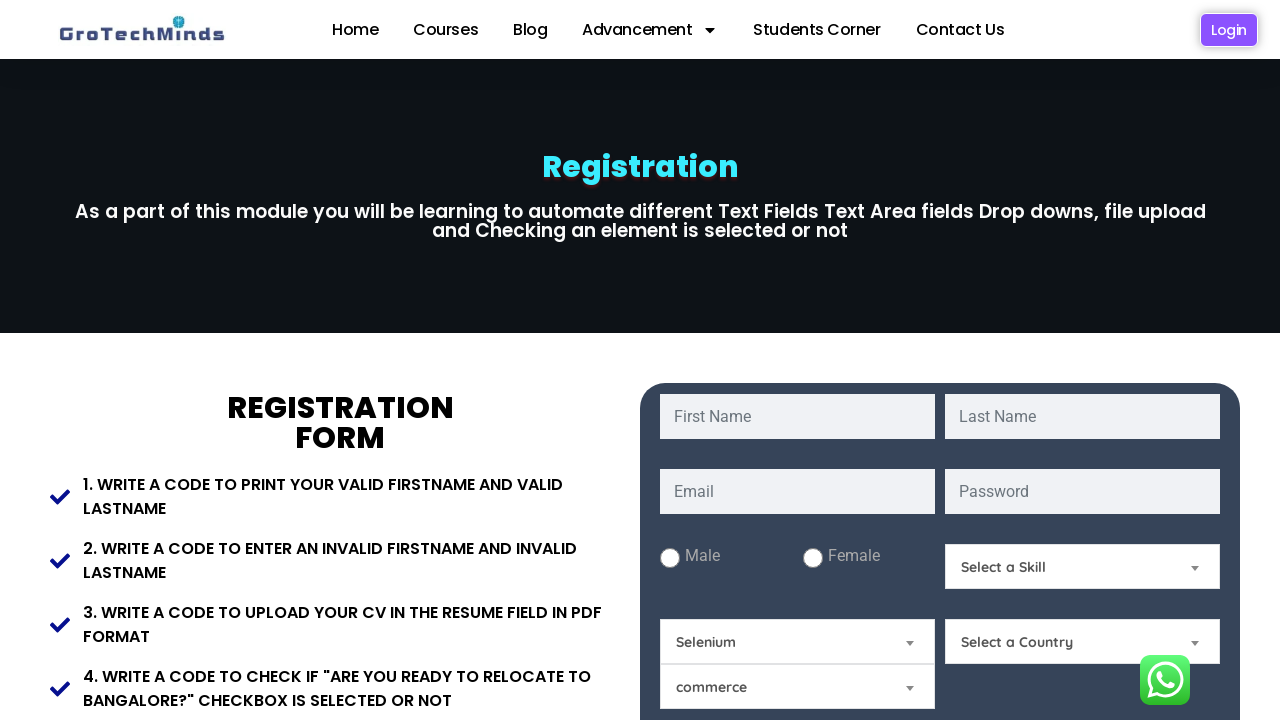

Filled first name field with 'myname' on #fname
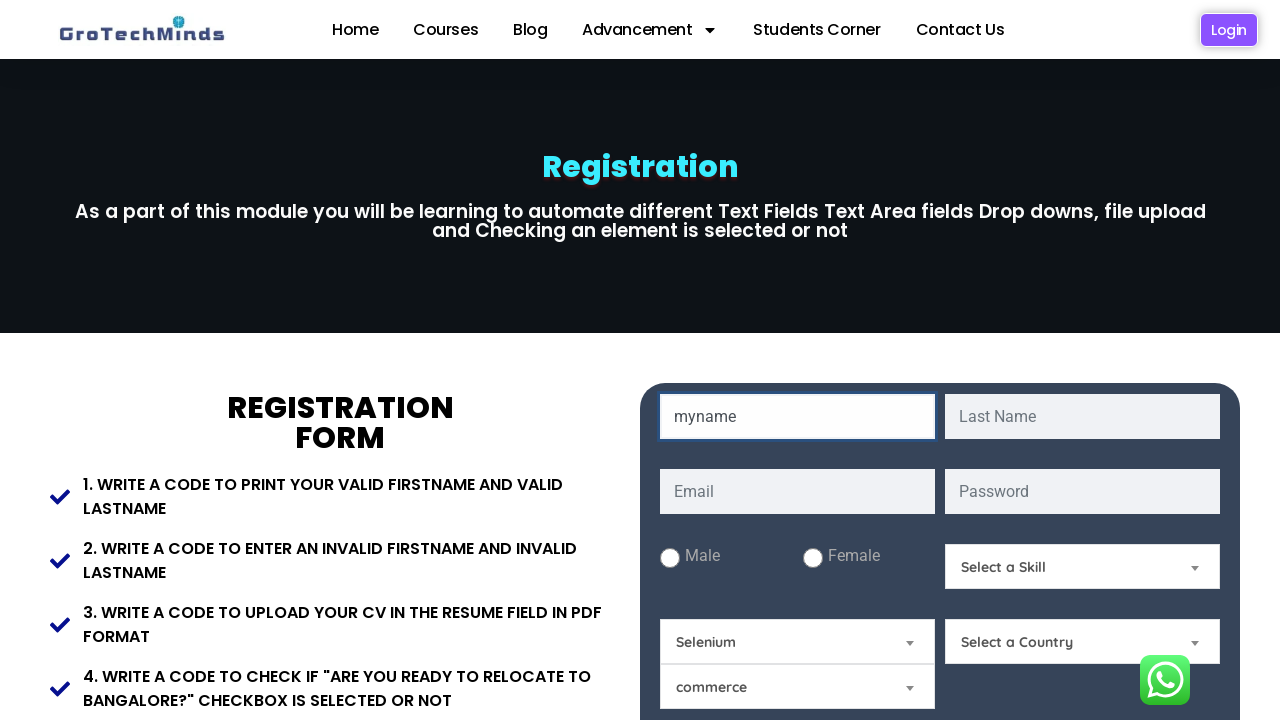

Clicked on first name field at (798, 416) on #fname
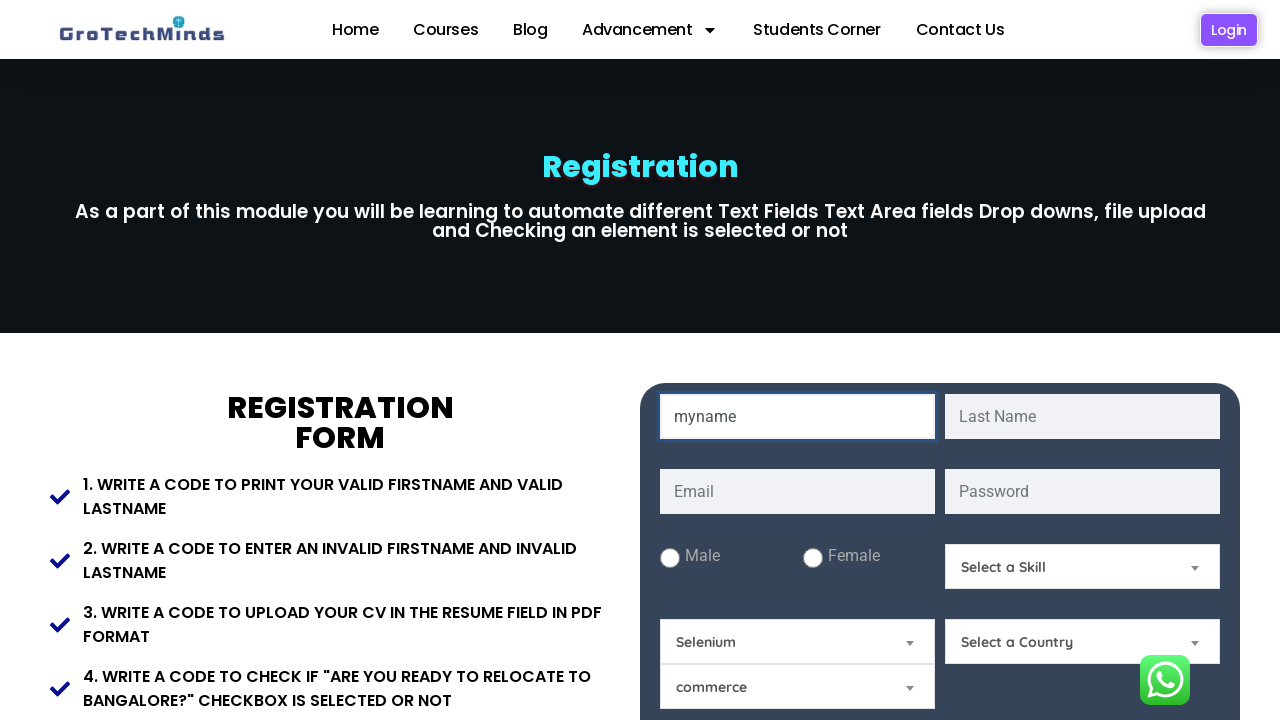

Selected all text in first name field using Ctrl+A
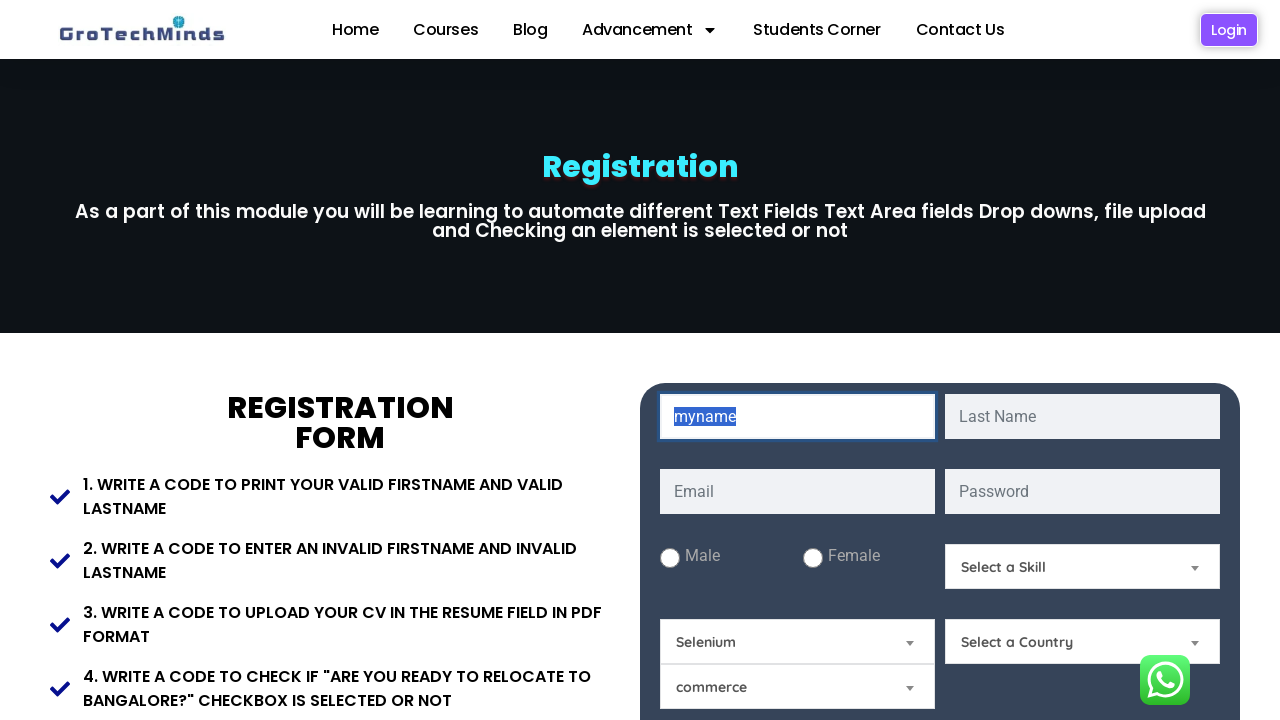

Copied selected text from first name field using Ctrl+C
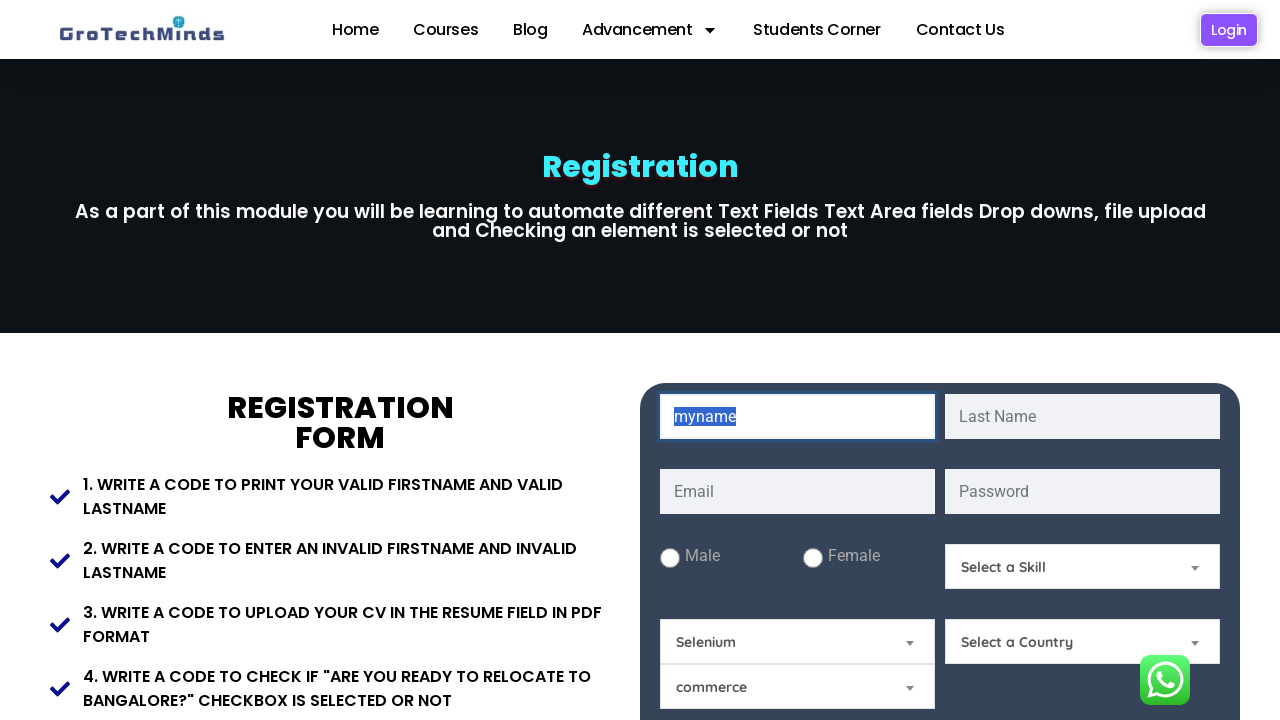

Navigated to registration page again
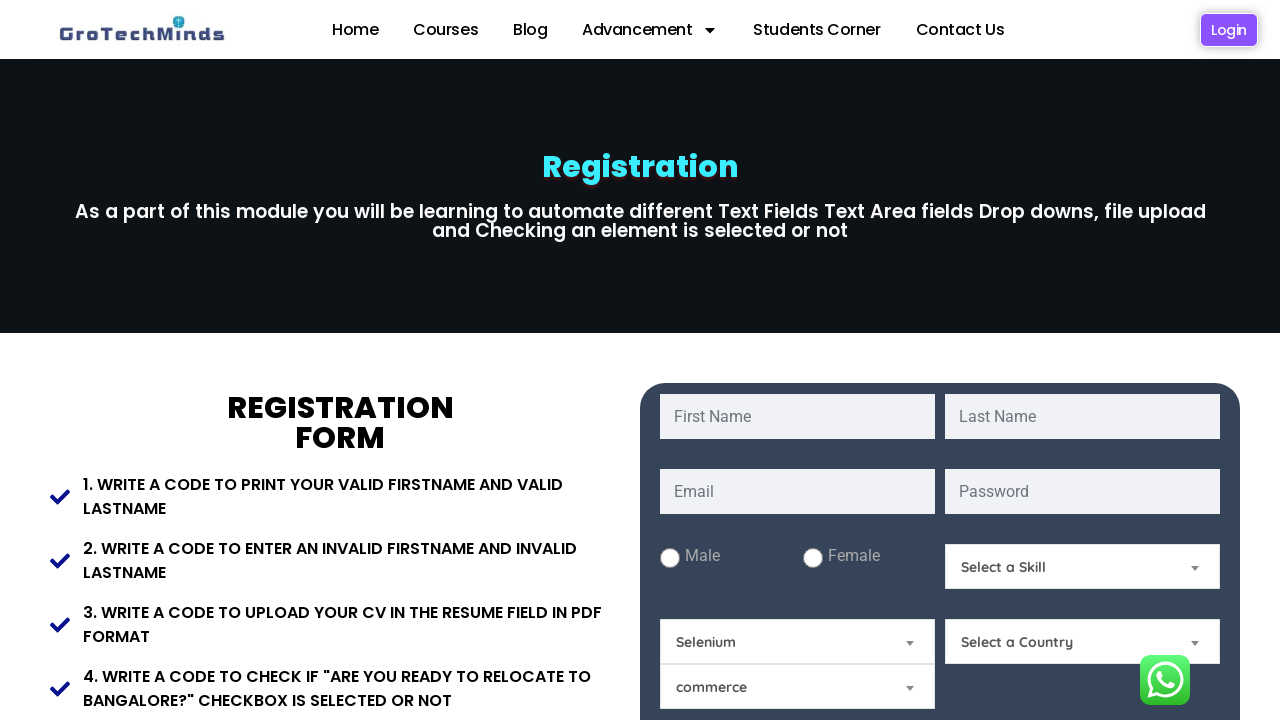

Clicked on last name field at (1082, 416) on #lname
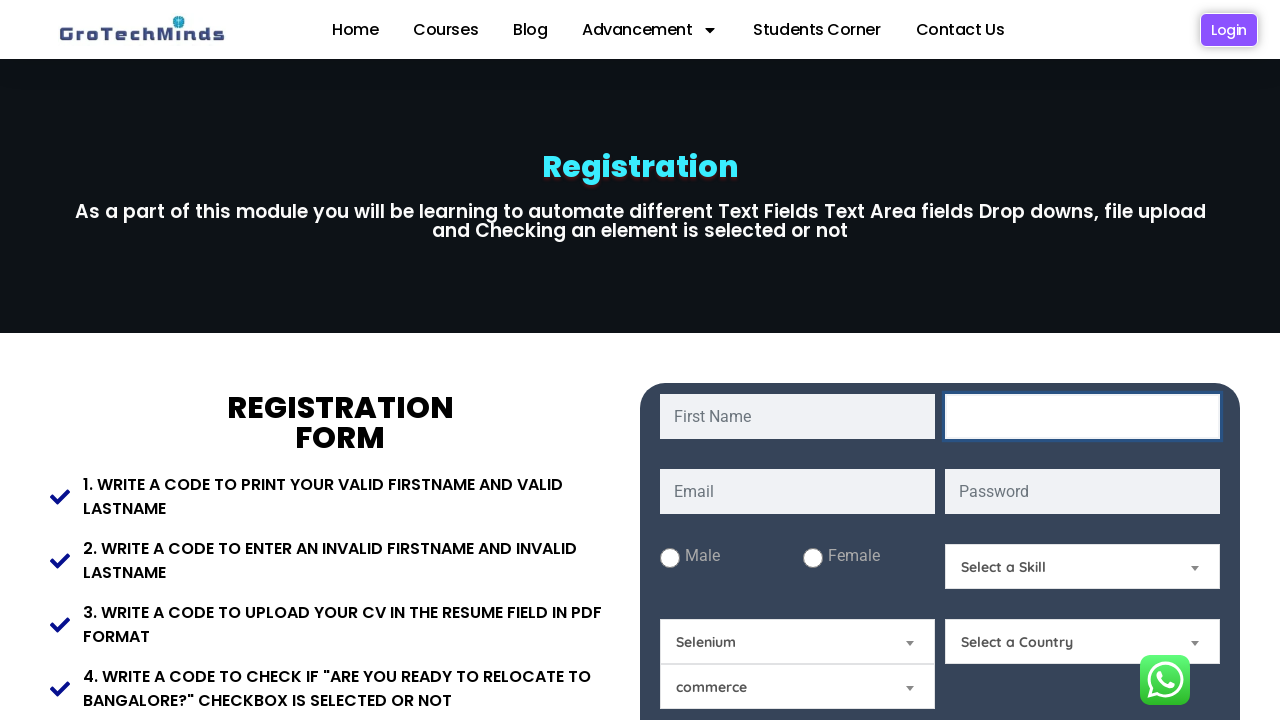

Pasted copied text into last name field using Ctrl+V
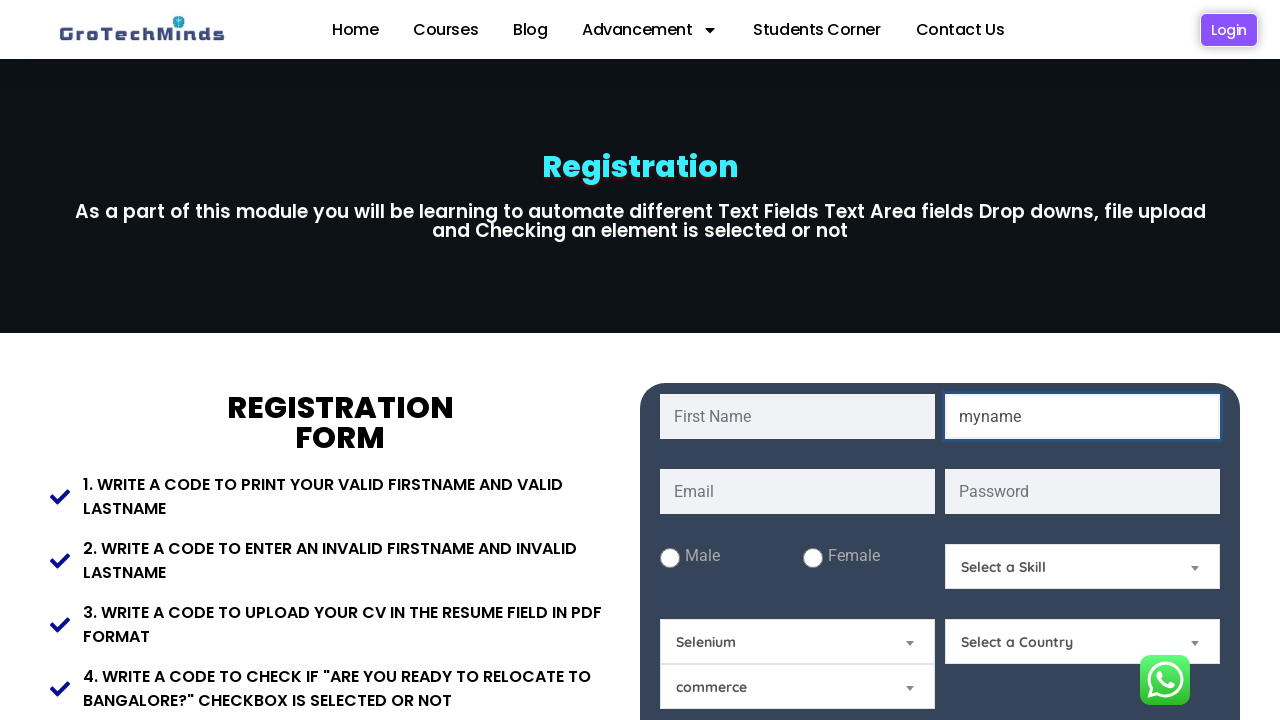

Waited 500ms to observe the pasted text result
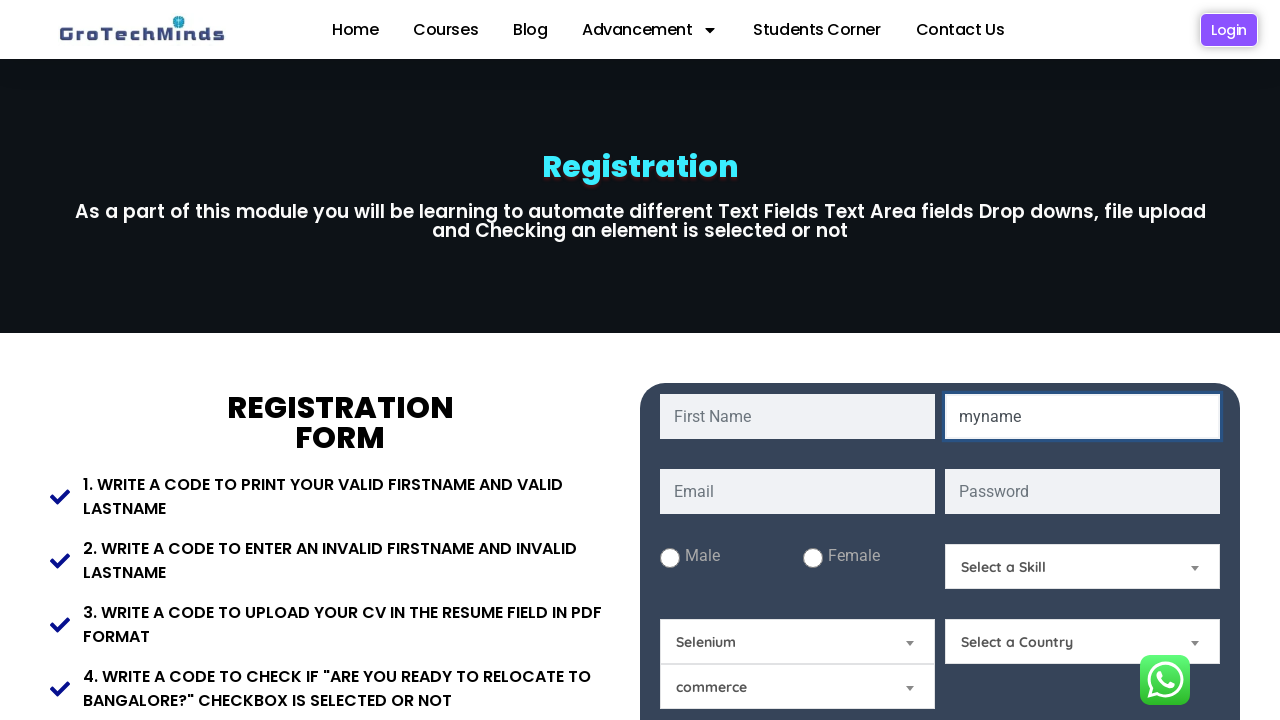

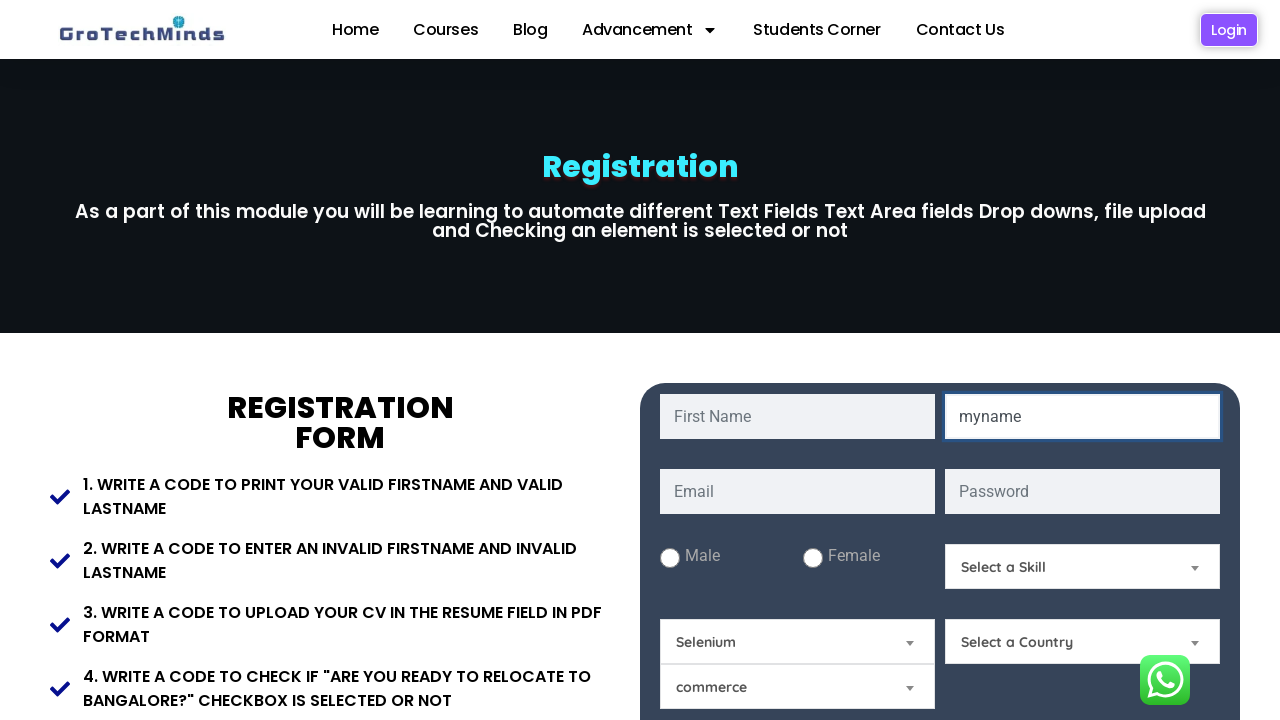